Tests a text box form by filling and submitting user information for 3 different users in a loop, refreshing the page between submissions

Starting URL: https://demoqa.com/text-box

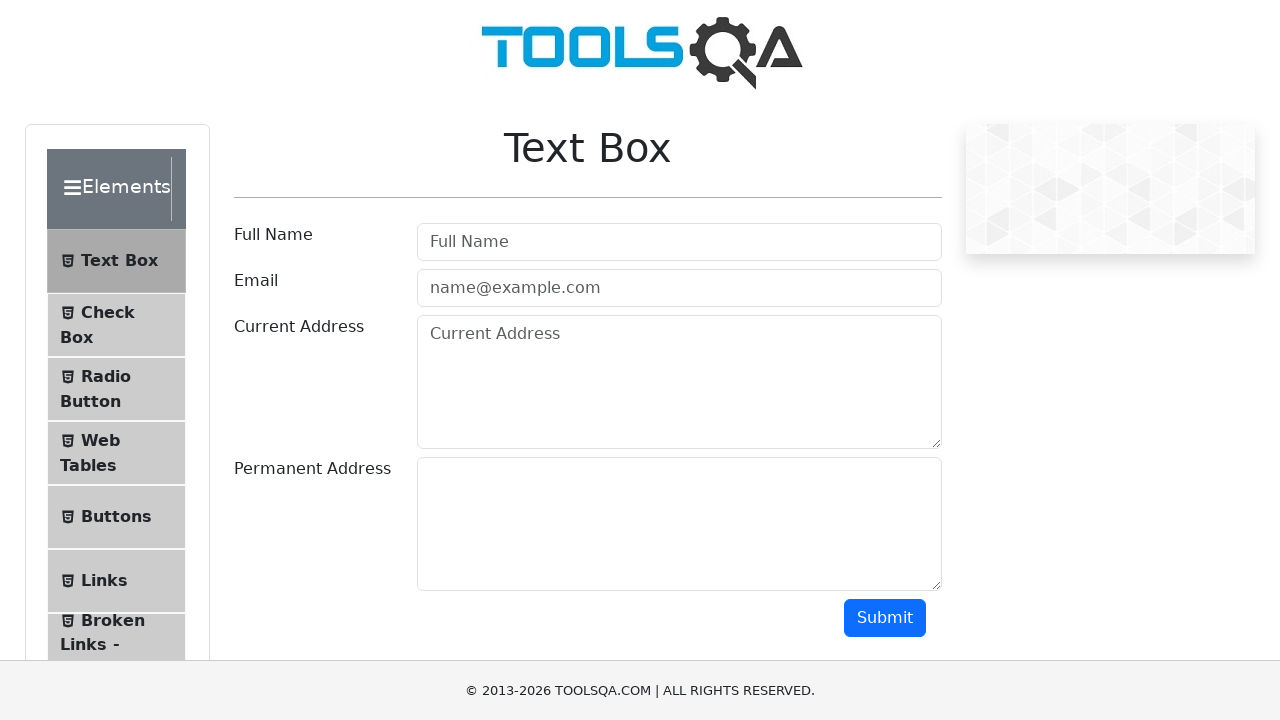

Filled full name field with 'Pera1' on #userName
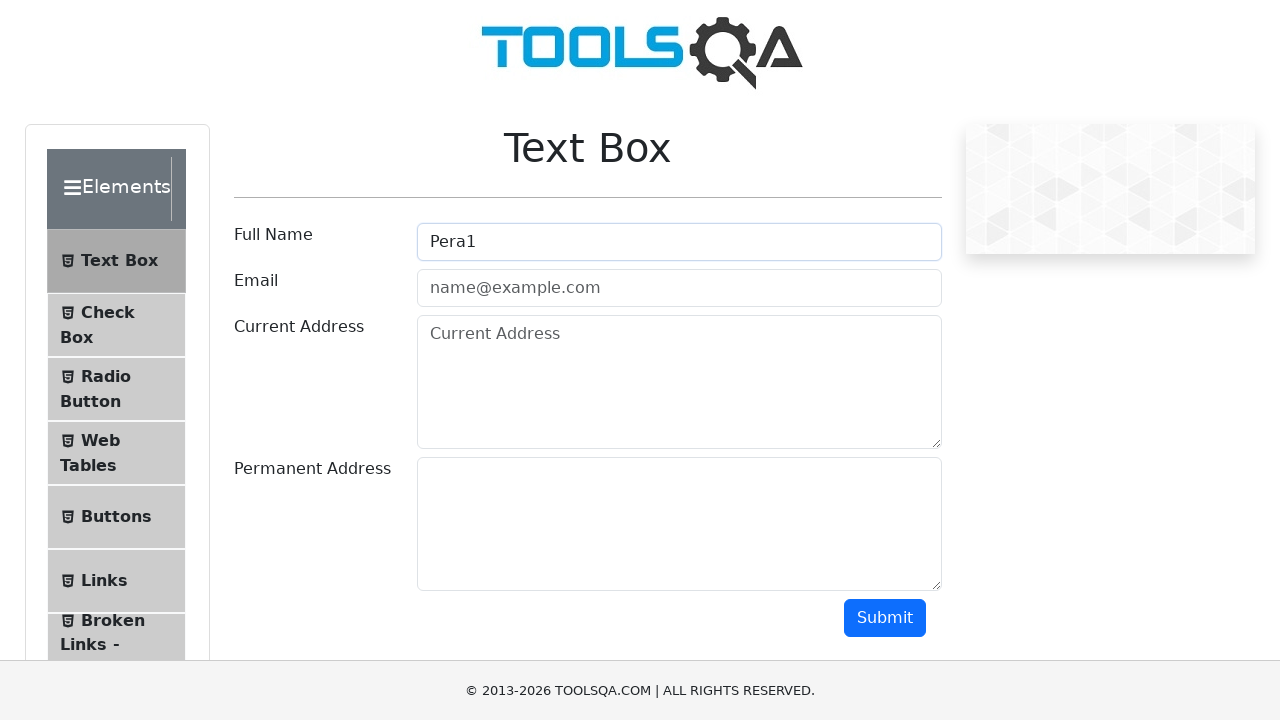

Filled email field with 'pera1@gmail.com' on #userEmail
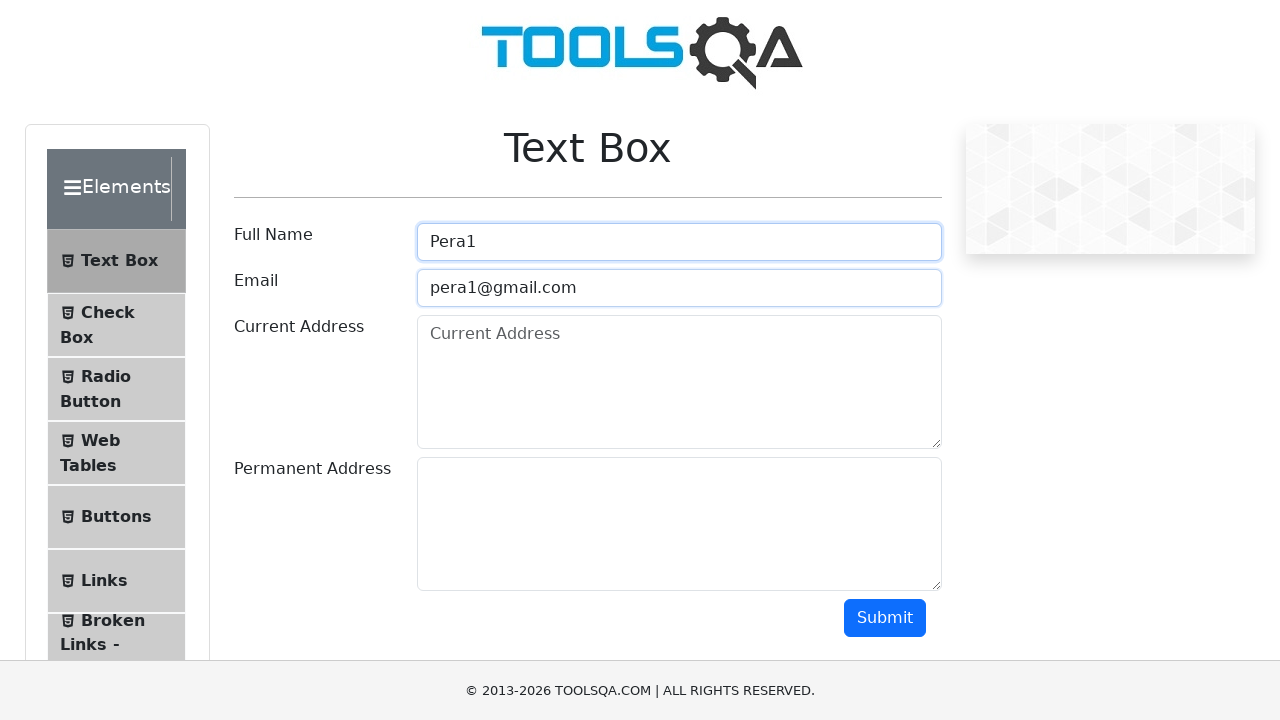

Filled current address field with 'Sremska1' on #currentAddress
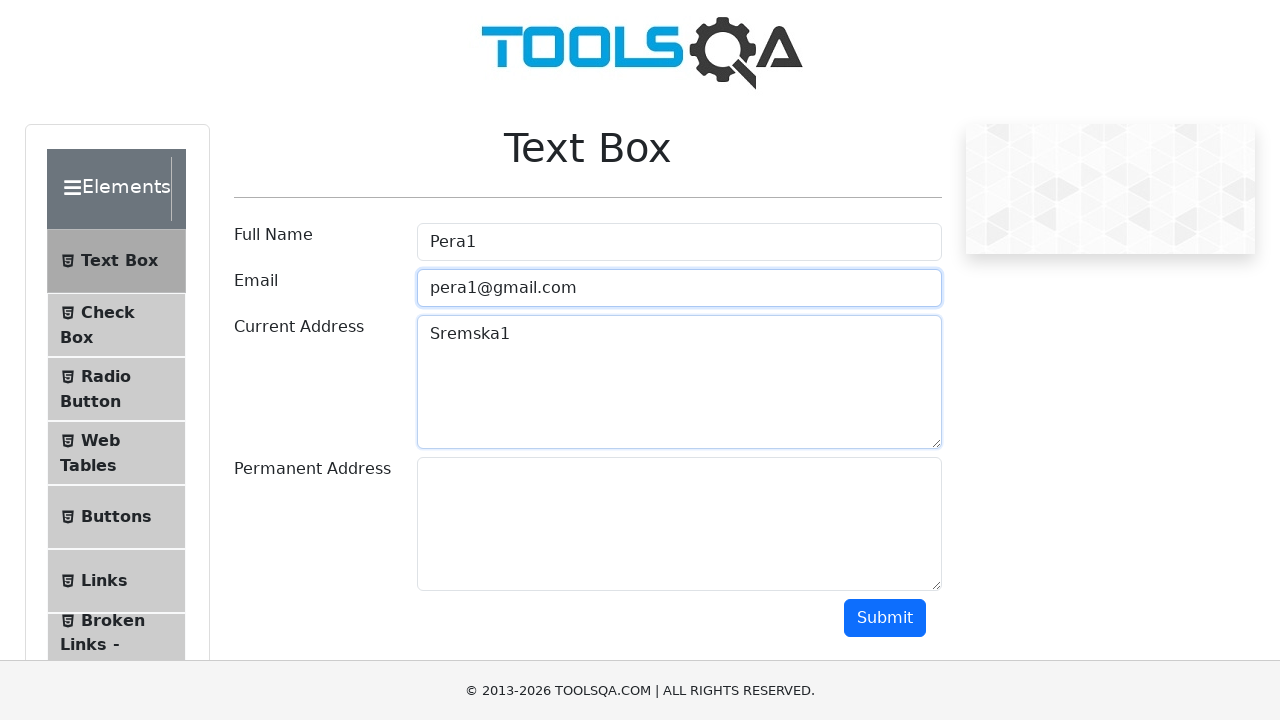

Filled permanent address field with 'Sremska1' on #permanentAddress
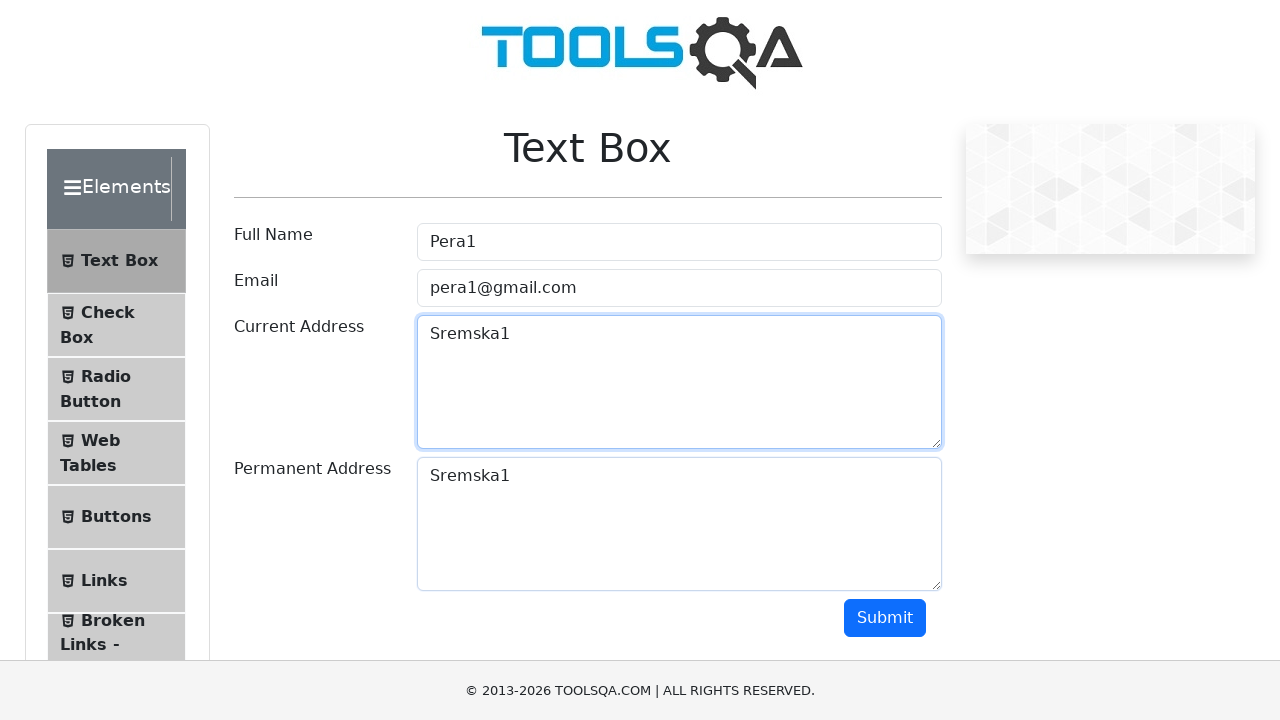

Clicked submit button to submit user 1 information at (885, 618) on #submit
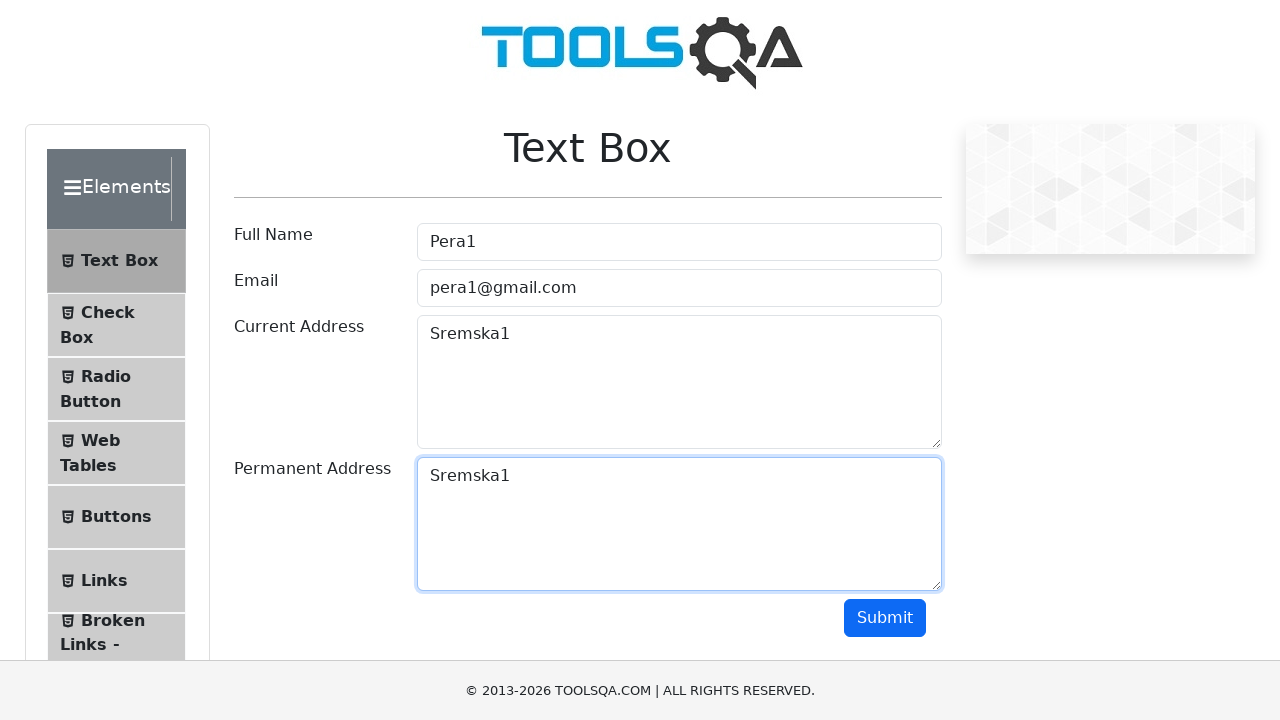

Waited 2 seconds for submission to process
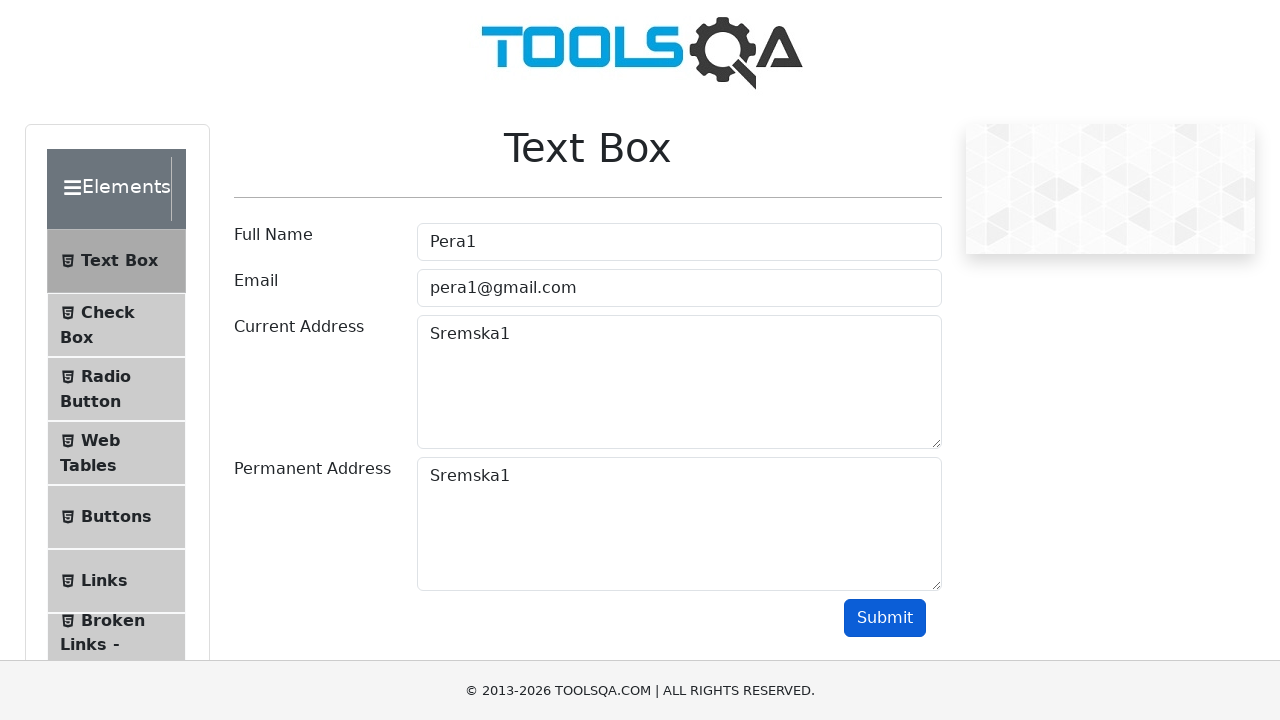

Refreshed page to prepare for next user submission
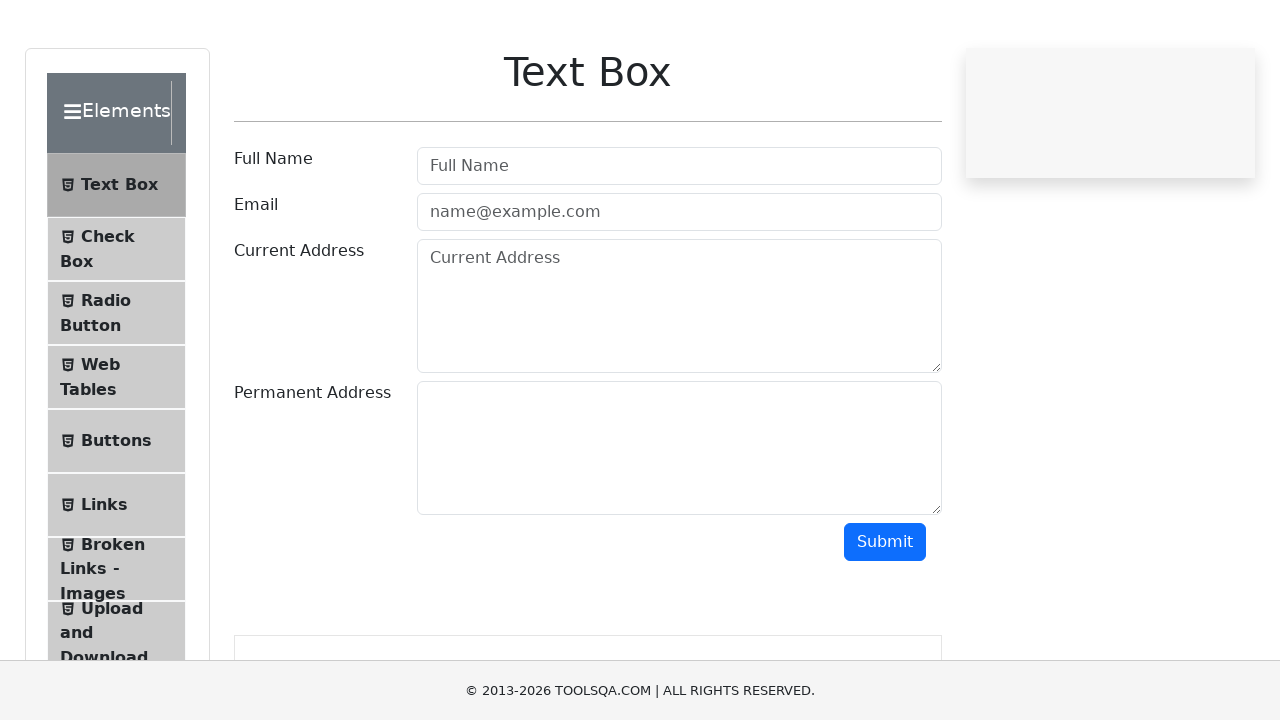

Filled full name field with 'Pera2' on #userName
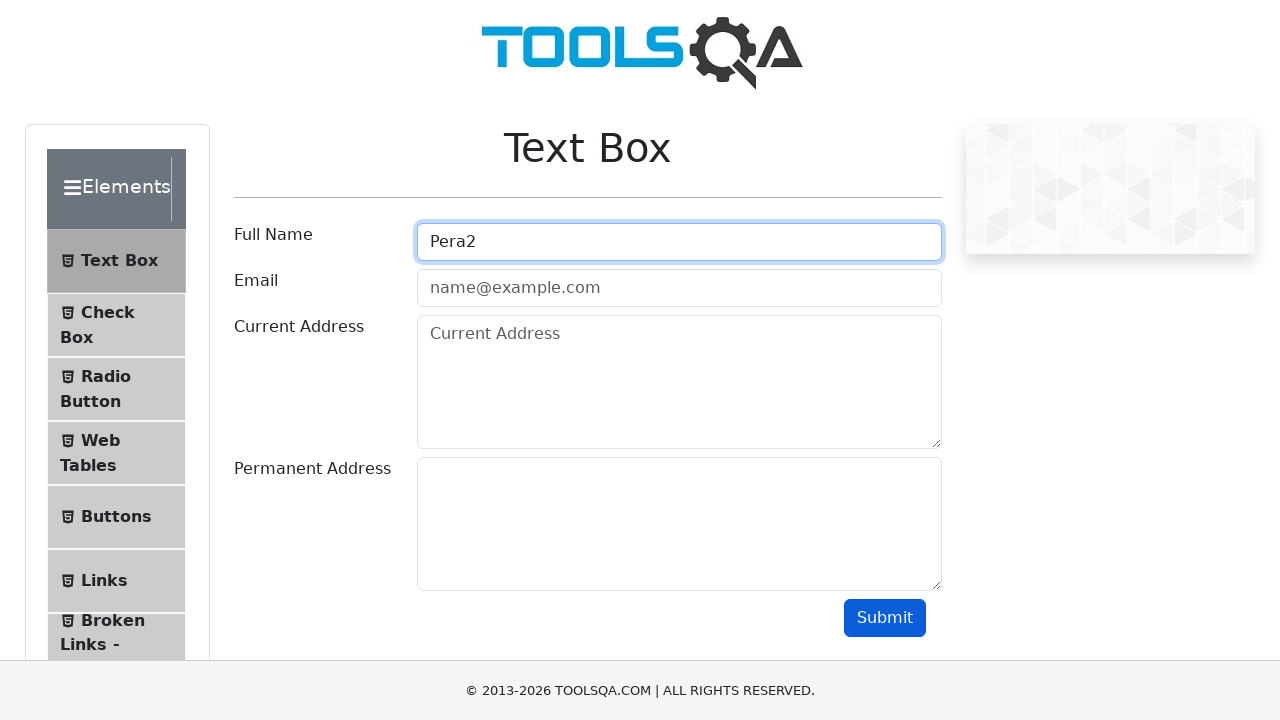

Filled email field with 'pera2@gmail.com' on #userEmail
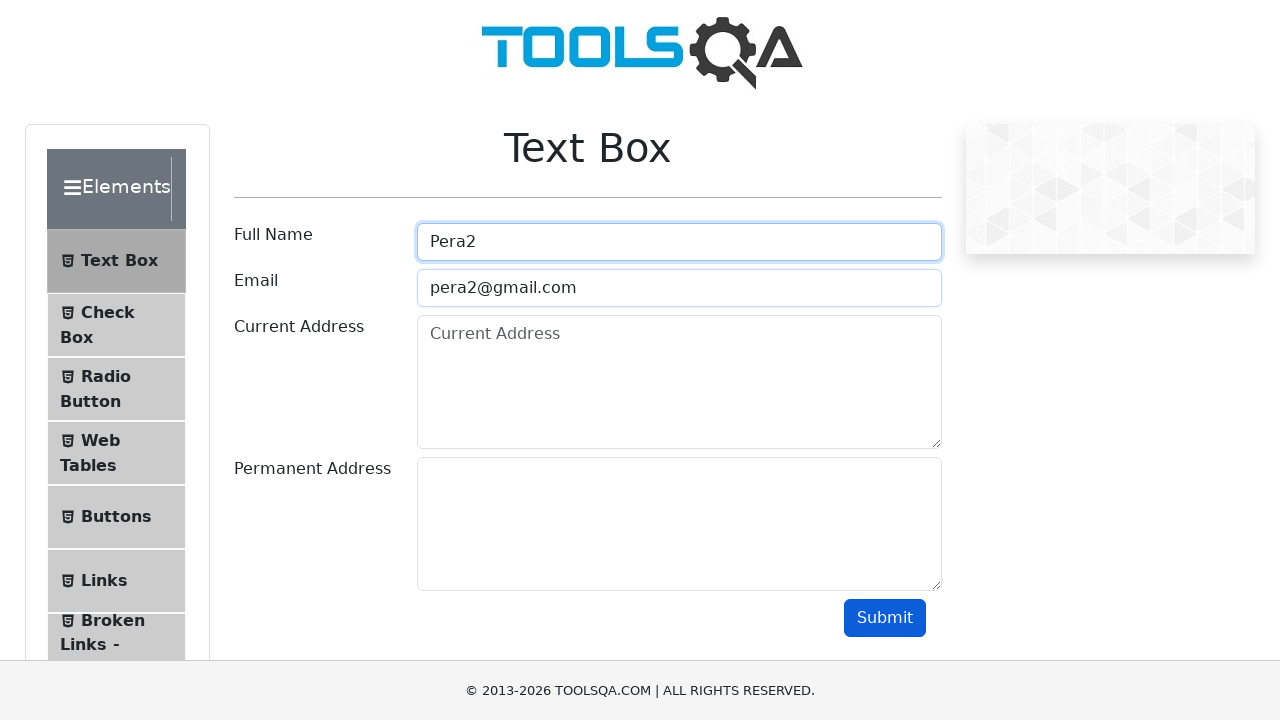

Filled current address field with 'Sremska2' on #currentAddress
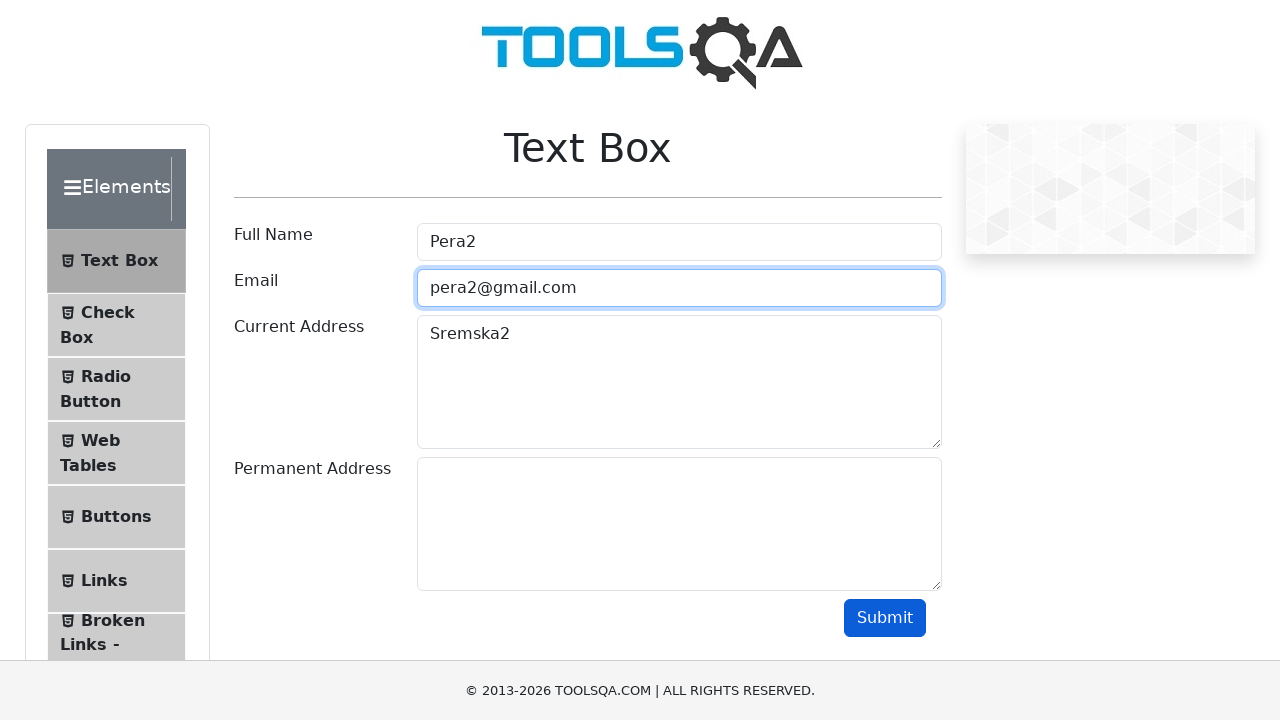

Filled permanent address field with 'Sremska2' on #permanentAddress
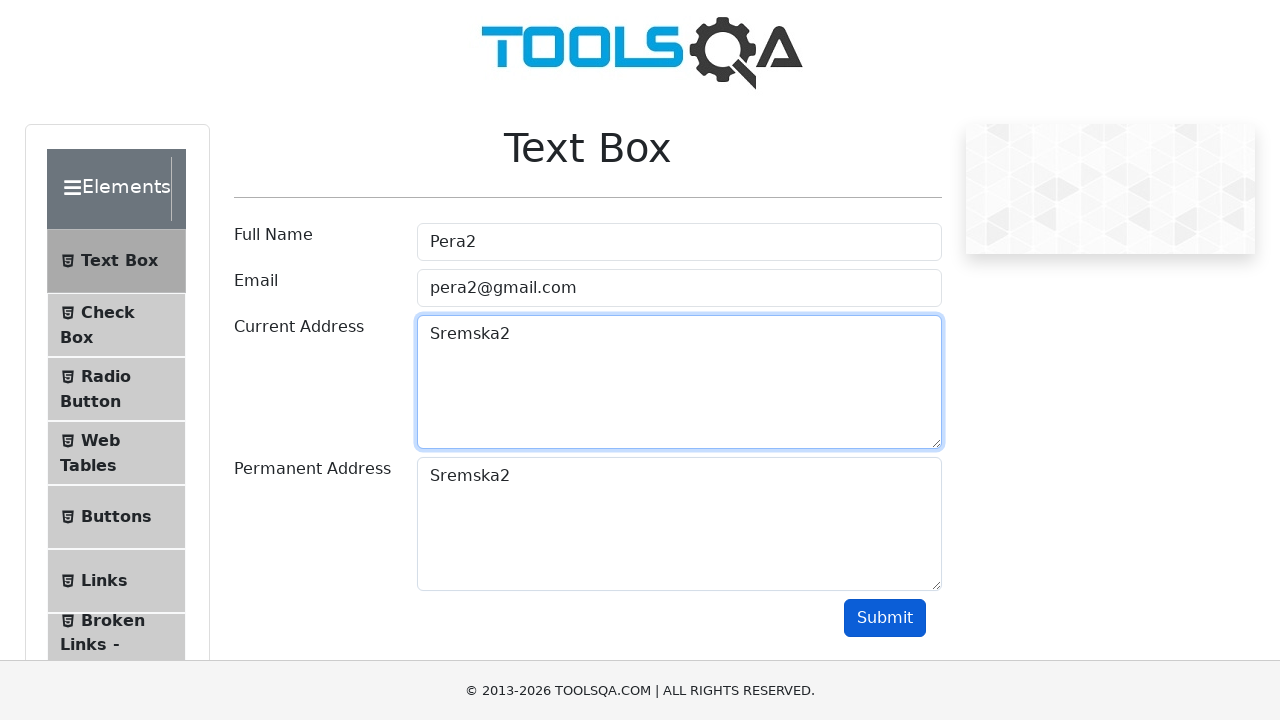

Clicked submit button to submit user 2 information at (885, 618) on #submit
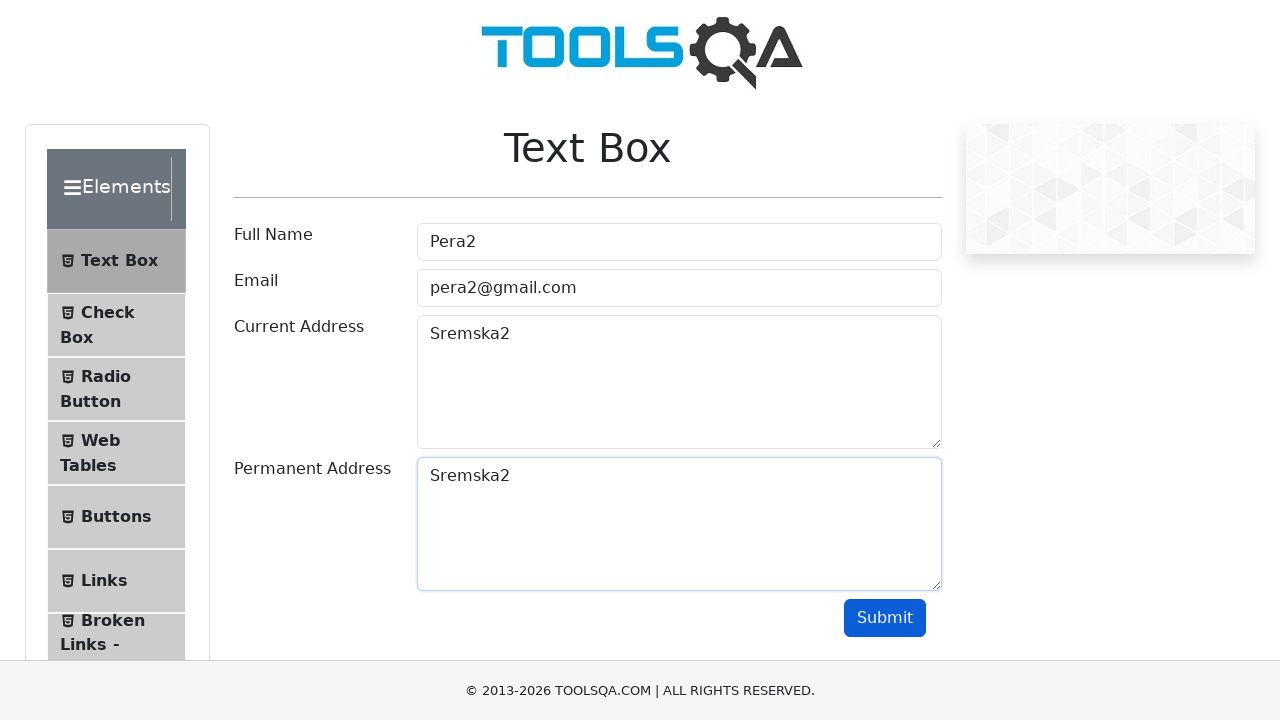

Waited 2 seconds for submission to process
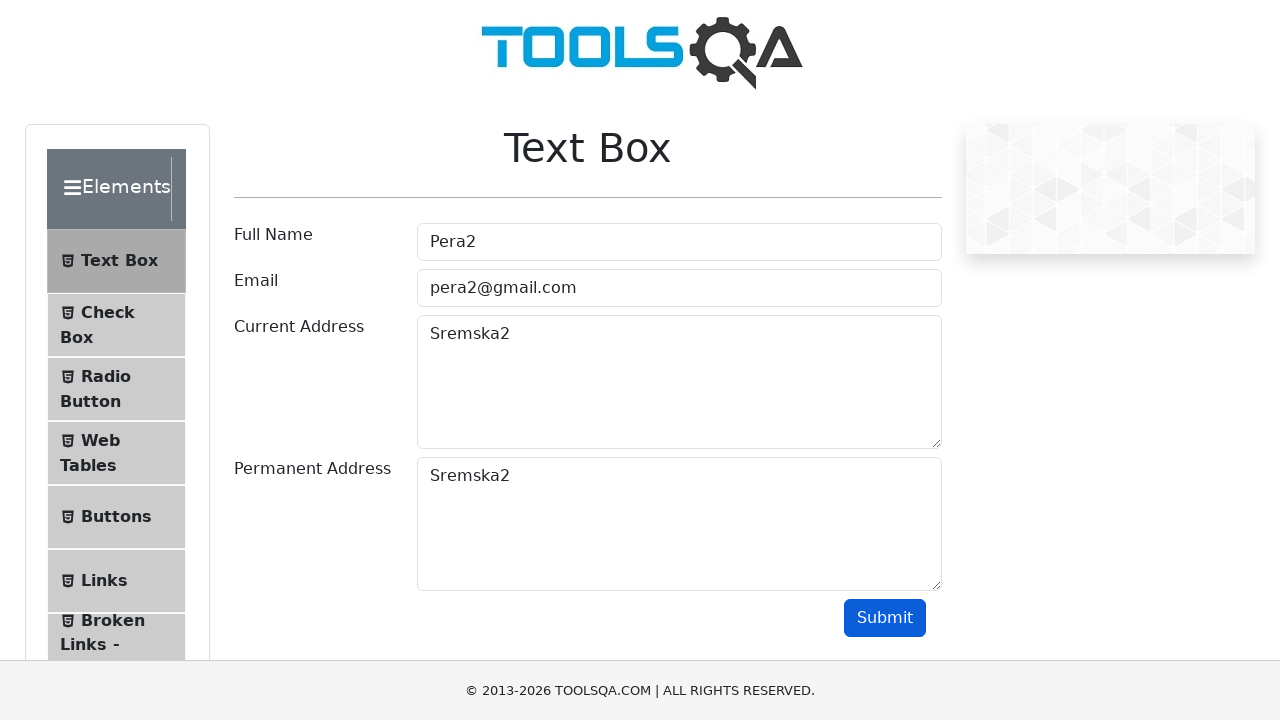

Refreshed page to prepare for next user submission
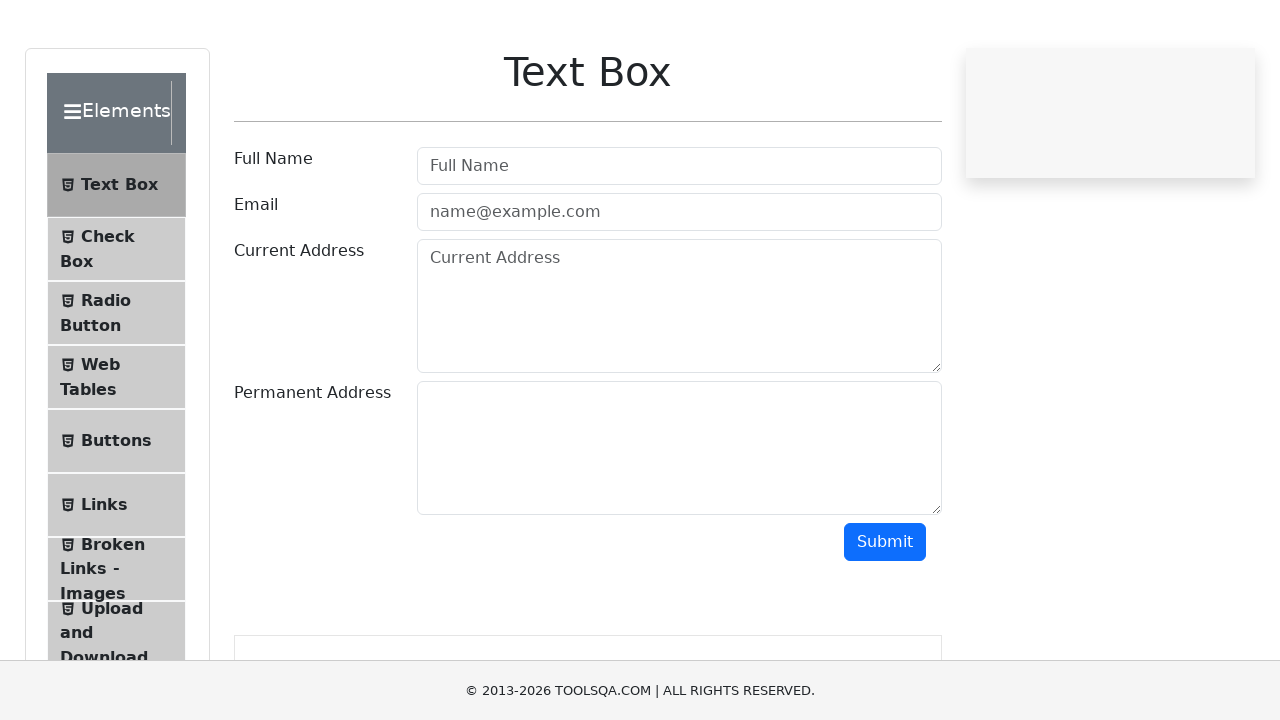

Filled full name field with 'Pera3' on #userName
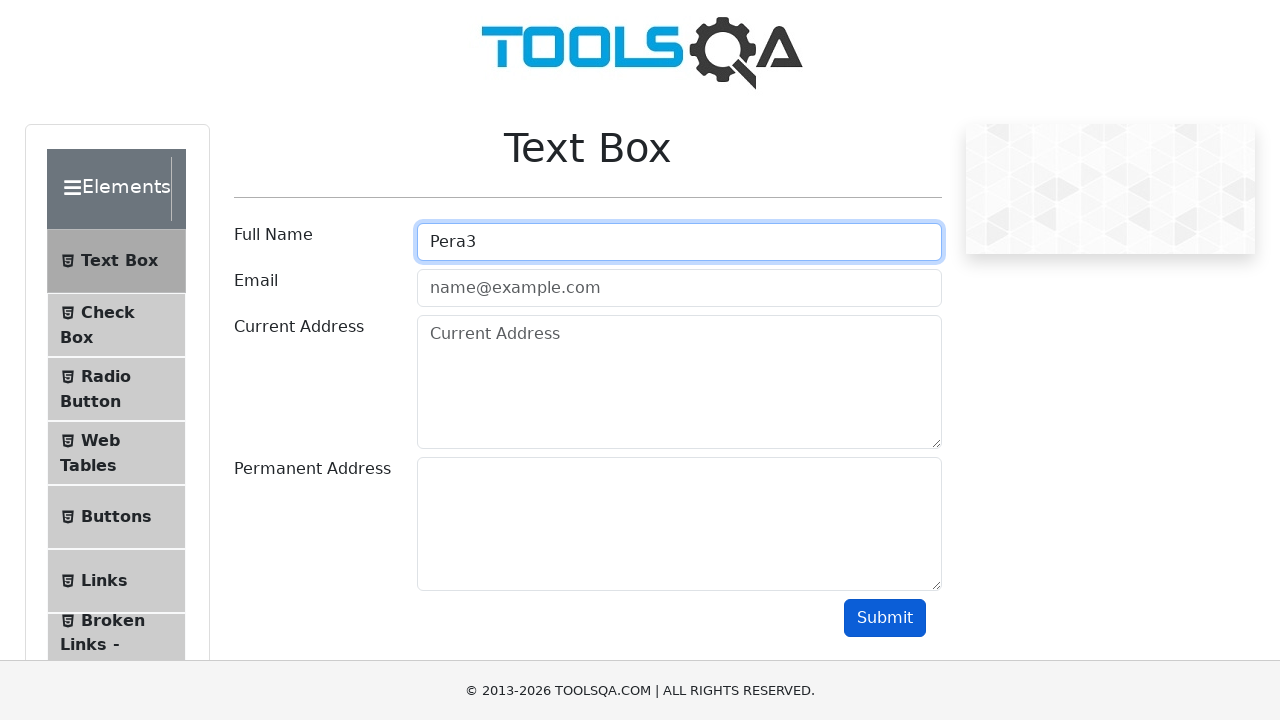

Filled email field with 'pera3@gmail.com' on #userEmail
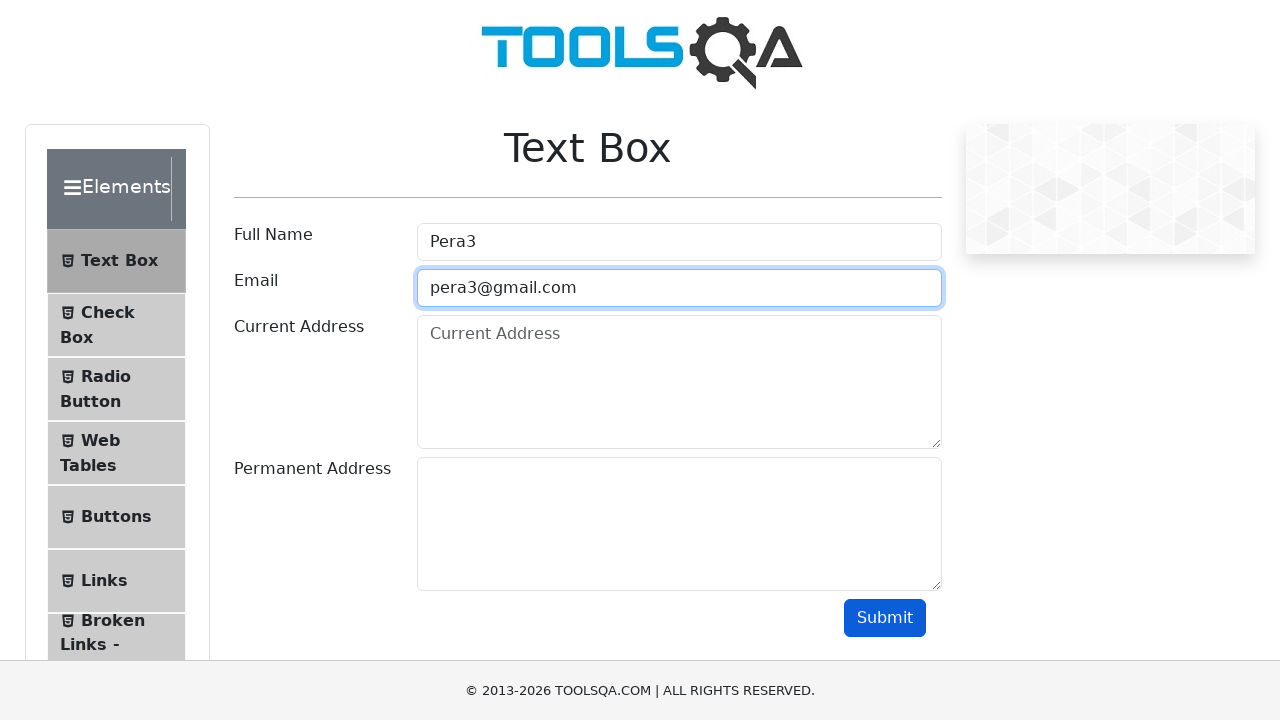

Filled current address field with 'Sremska3' on #currentAddress
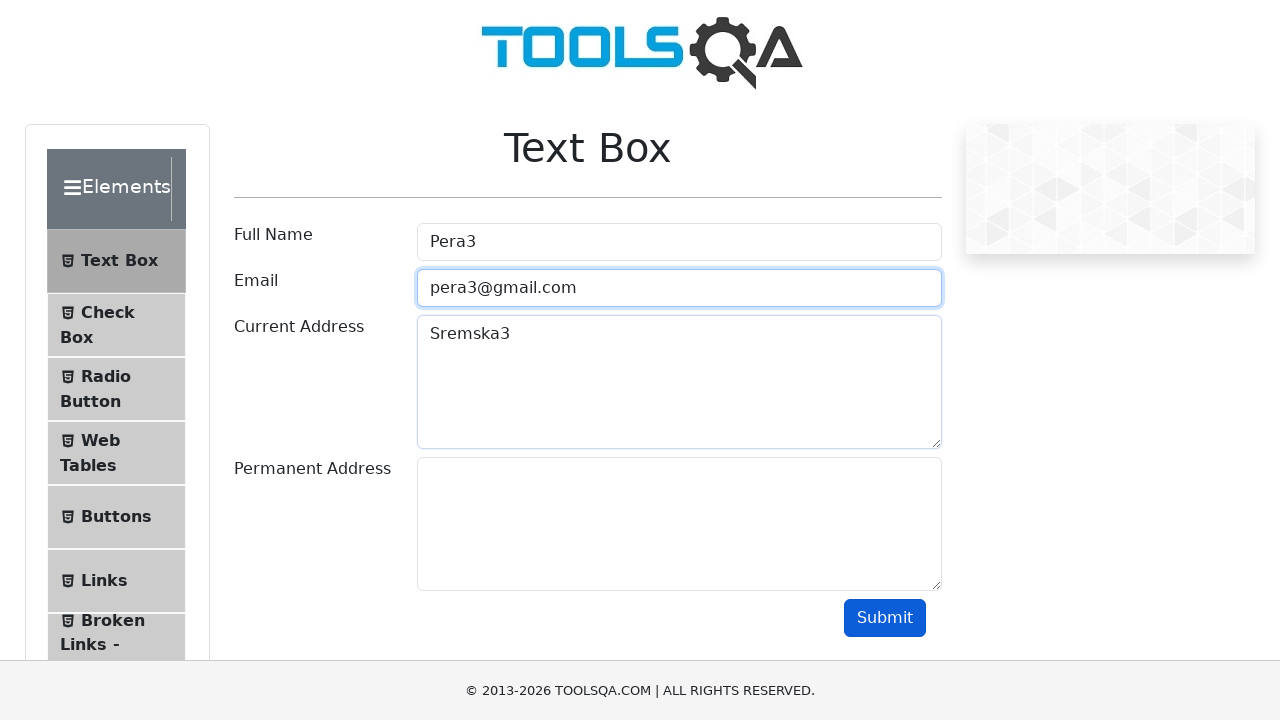

Filled permanent address field with 'Sremska3' on #permanentAddress
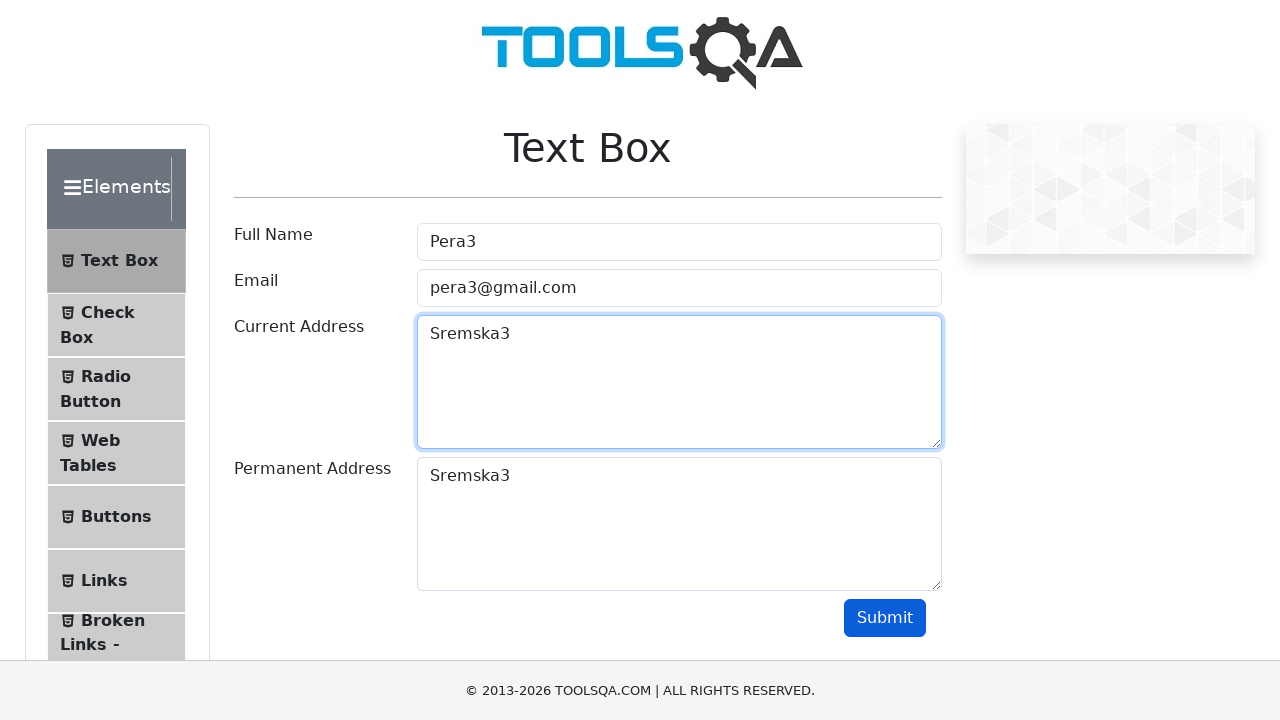

Clicked submit button to submit user 3 information at (885, 618) on #submit
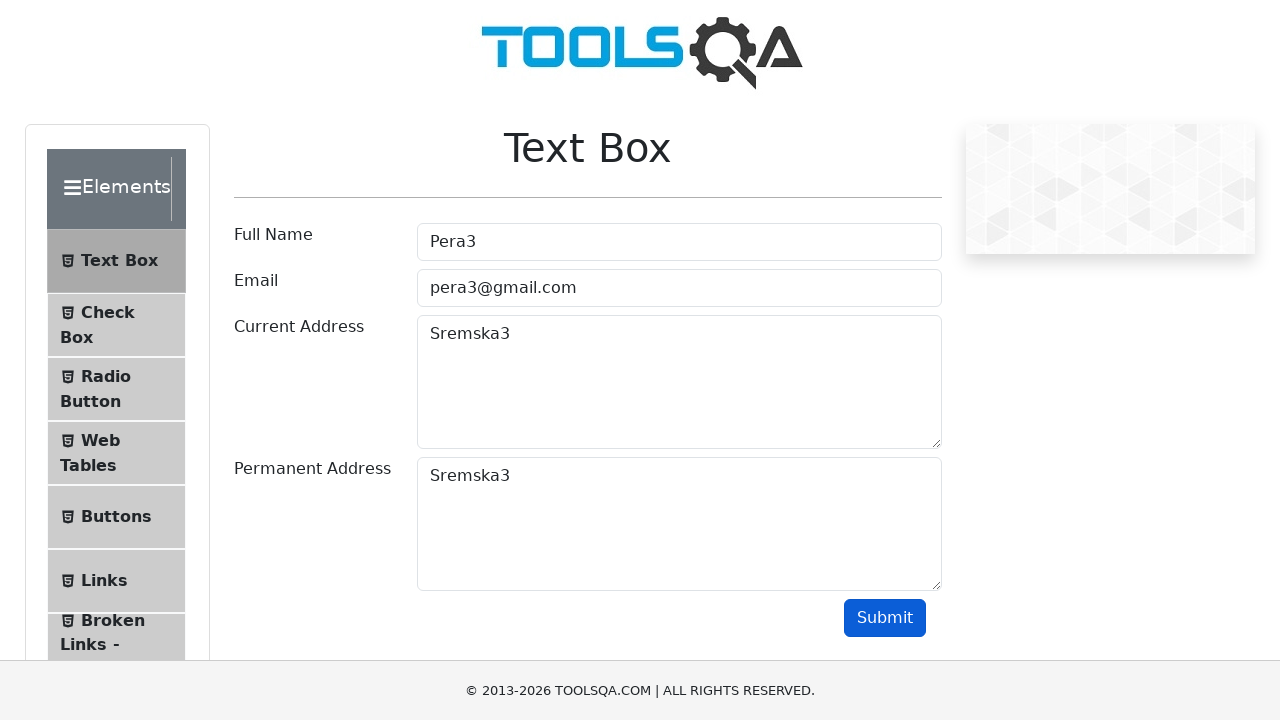

Waited 2 seconds for submission to process
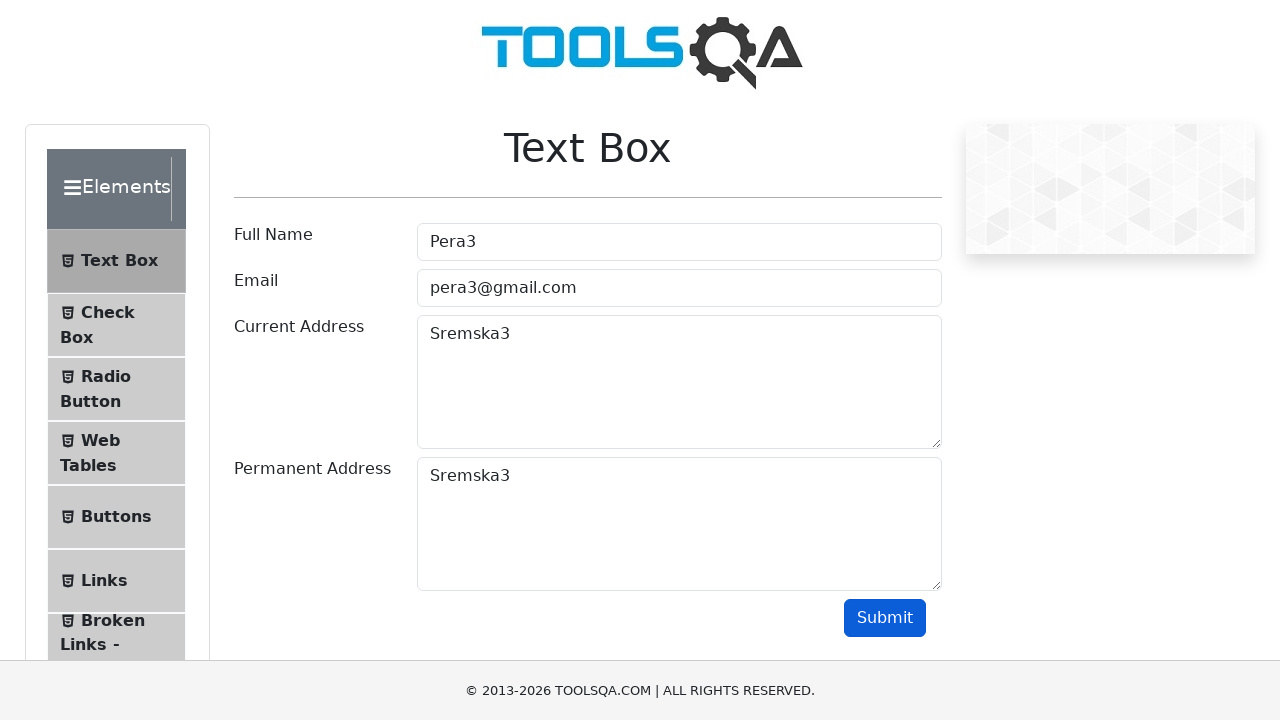

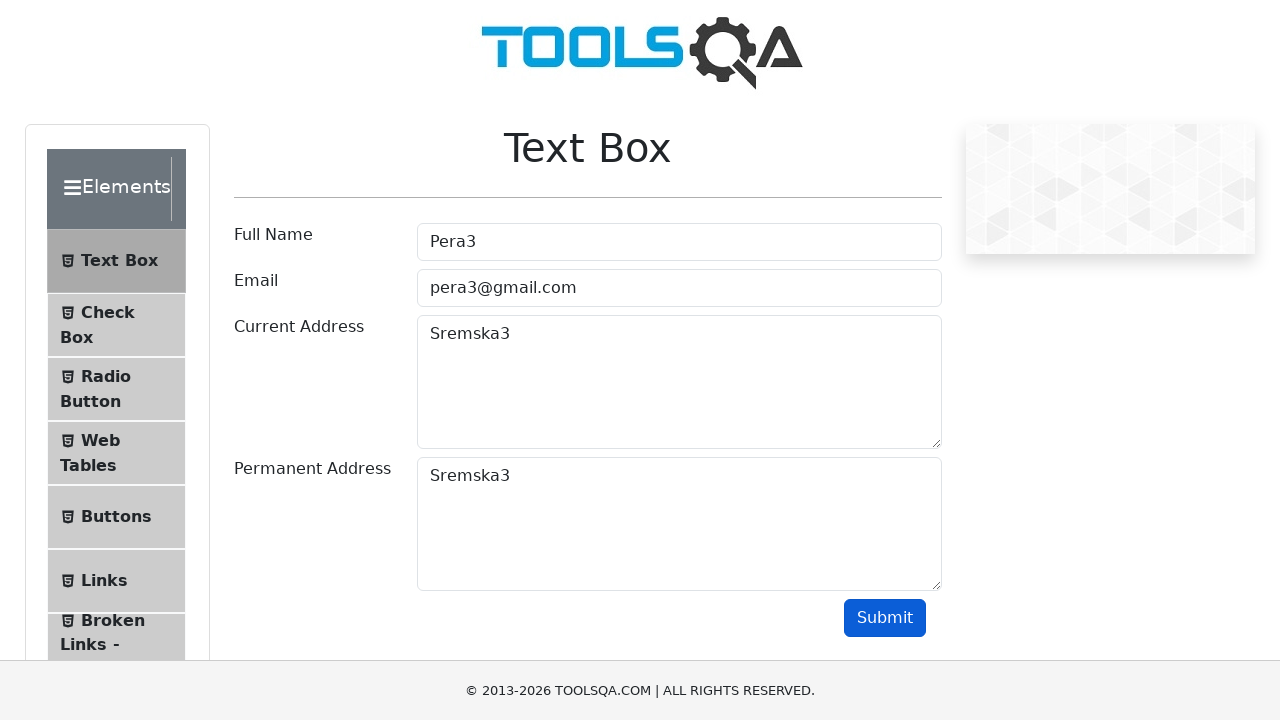